Navigates to Submit New Language page and verifies the important instruction text in the first list item

Starting URL: https://www.99-bottles-of-beer.net/

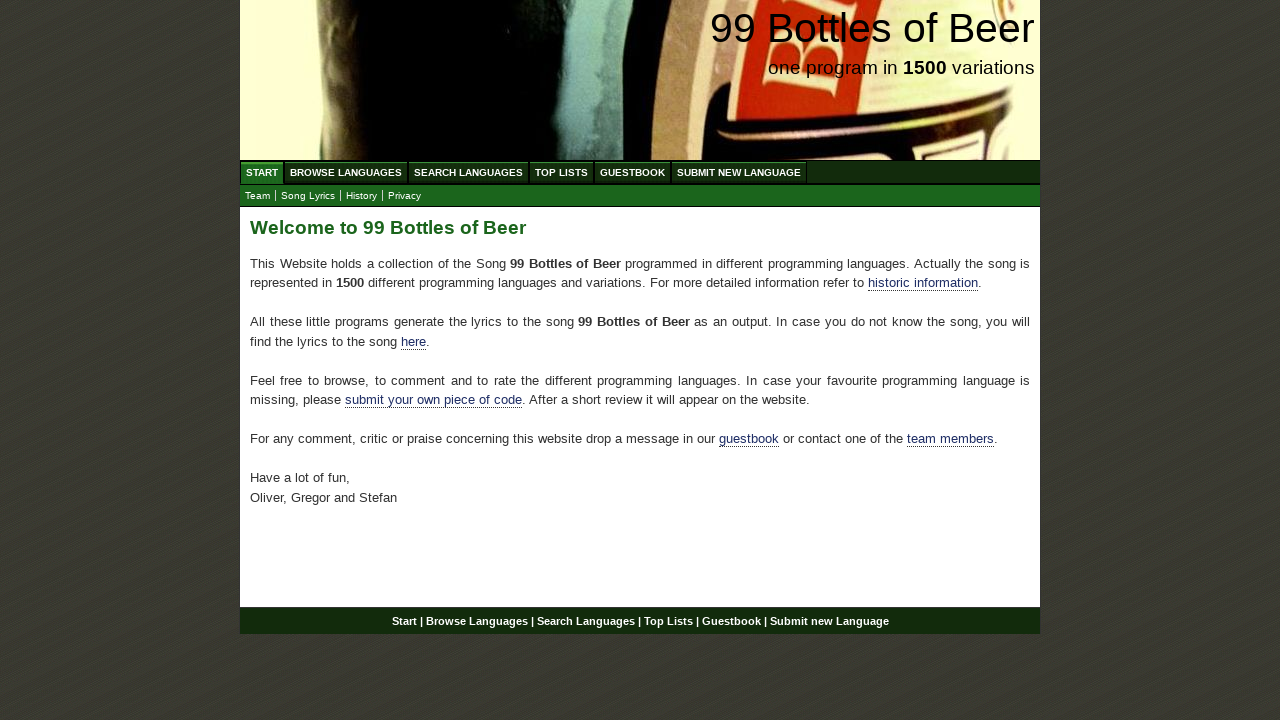

Clicked on Submit New Language menu item at (739, 172) on a[href='/submitnewlanguage.html']
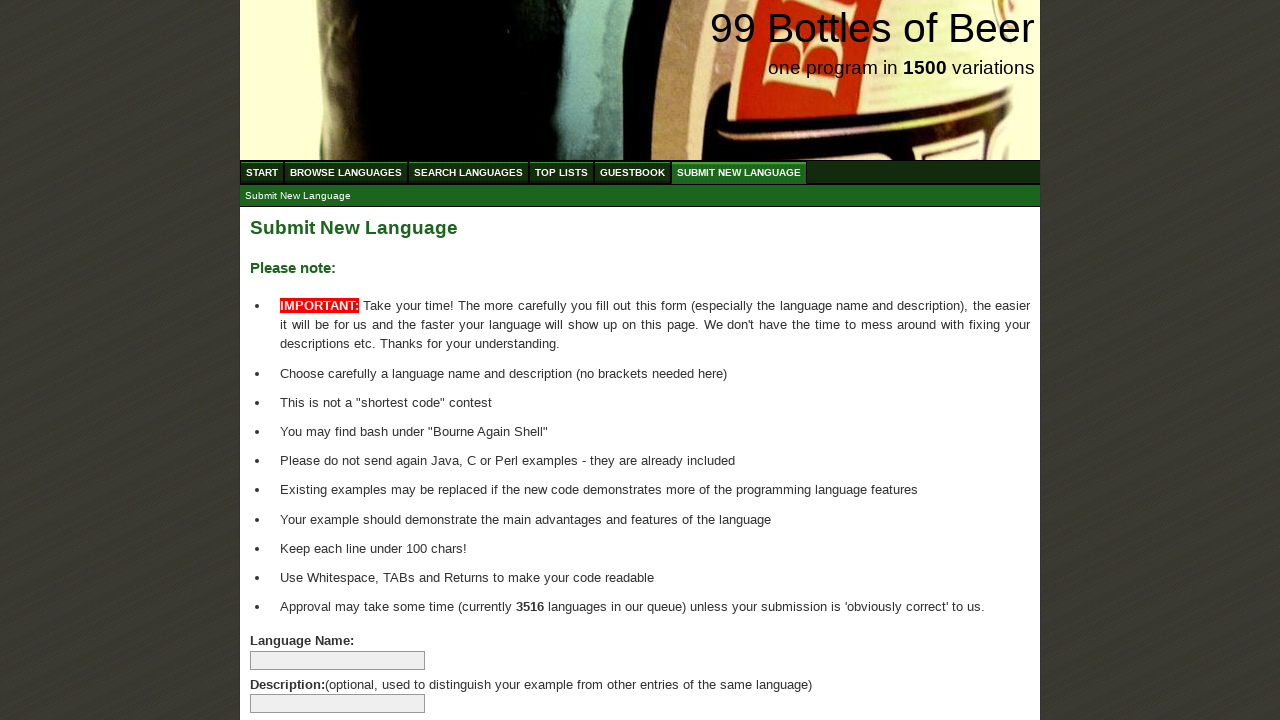

Located the first list item in main content area
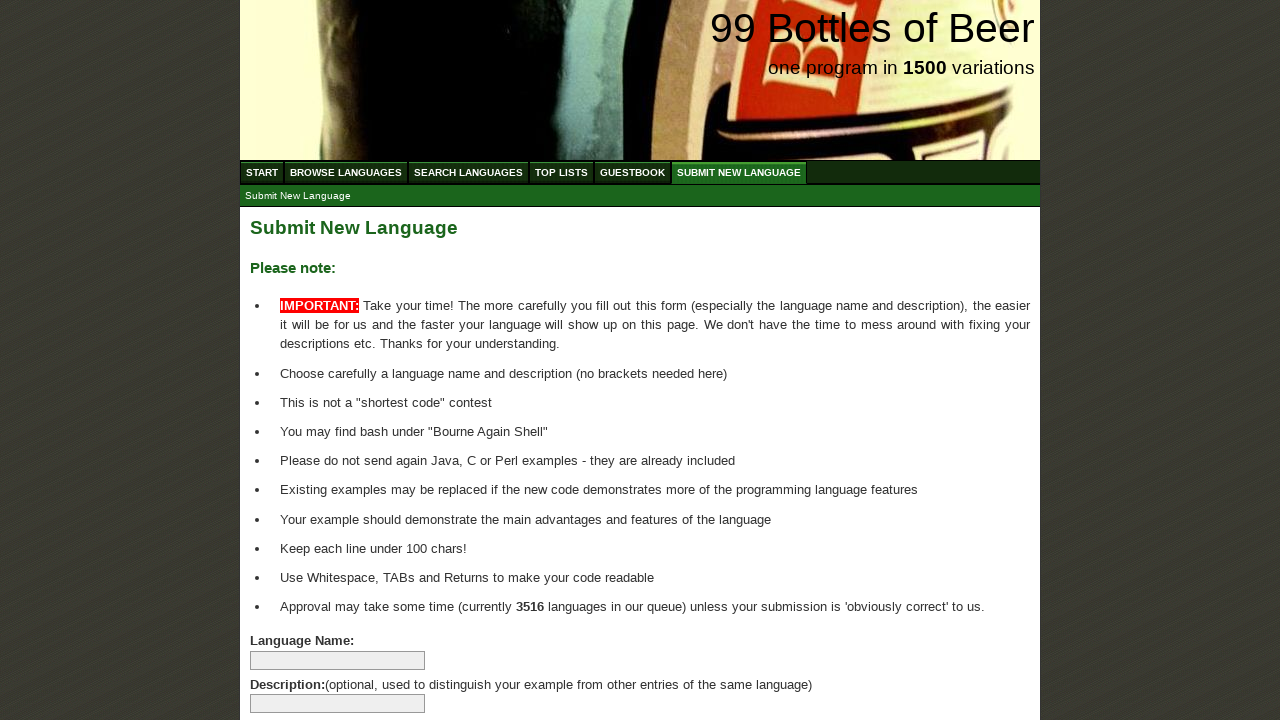

Verified that important instruction text matches expected content
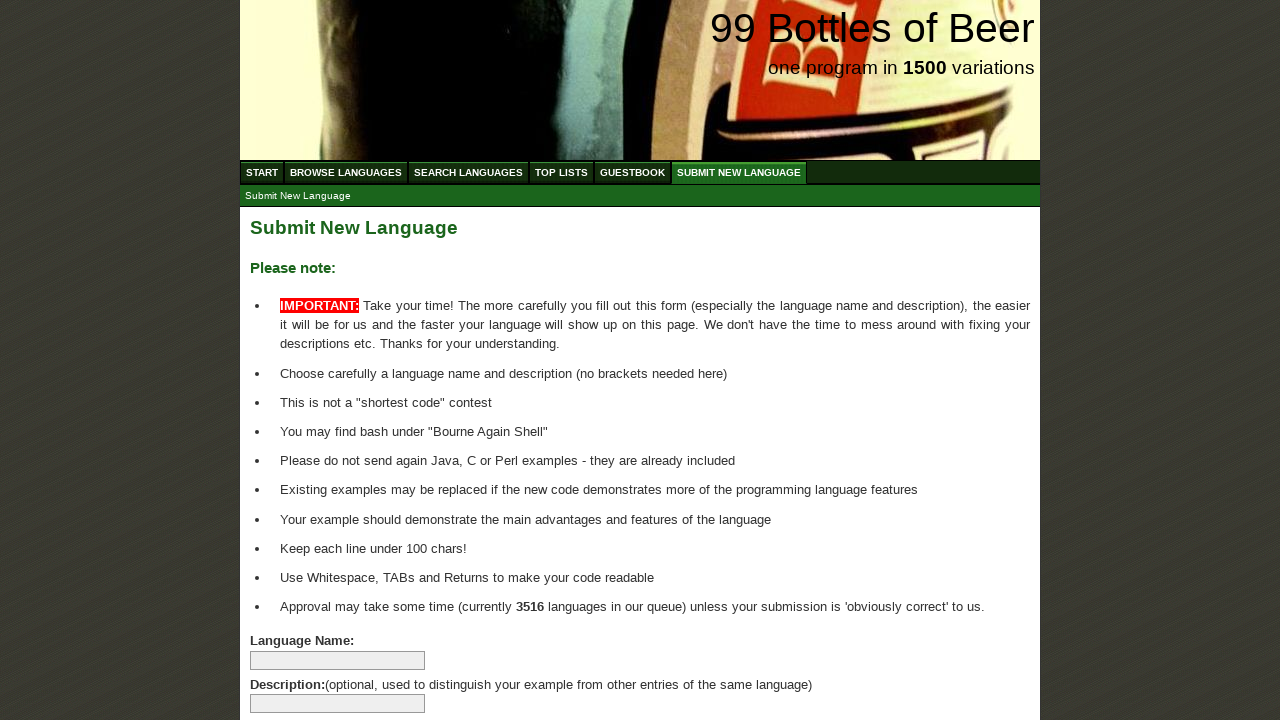

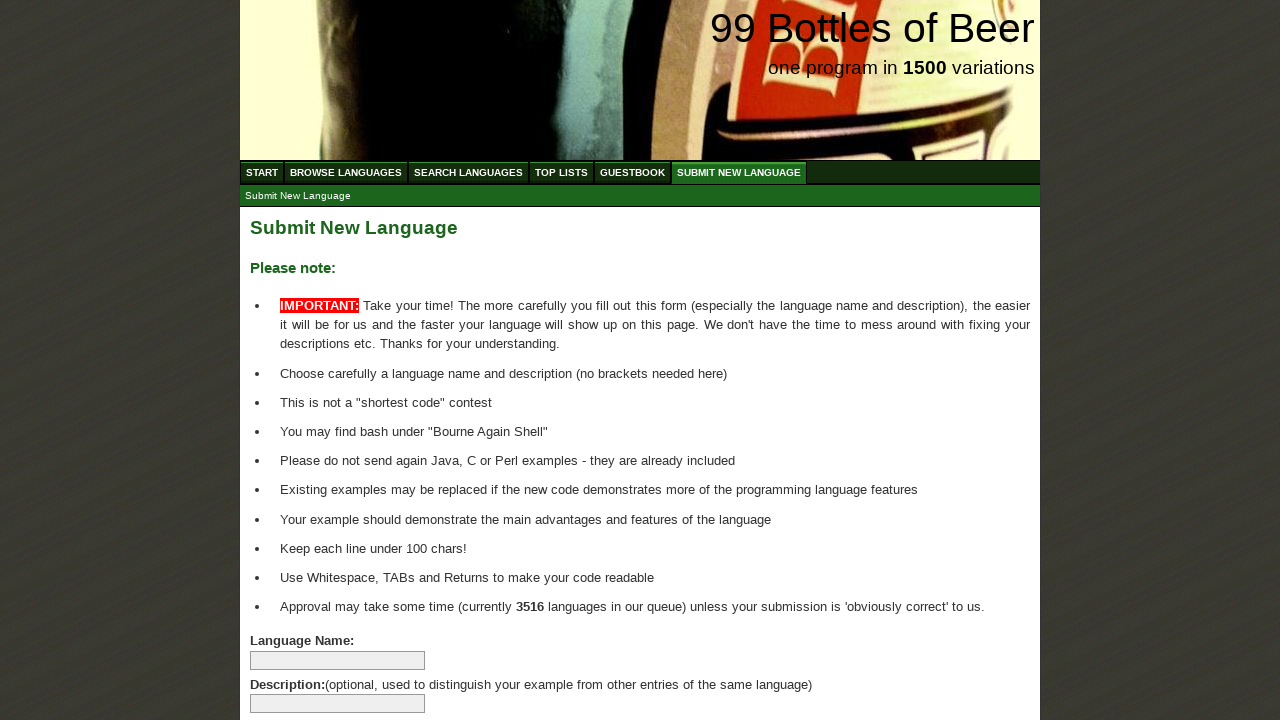